Tests a registration form by filling in first name, last name, and email fields, then submitting the form and verifying the success message.

Starting URL: http://suninjuly.github.io/registration1.html

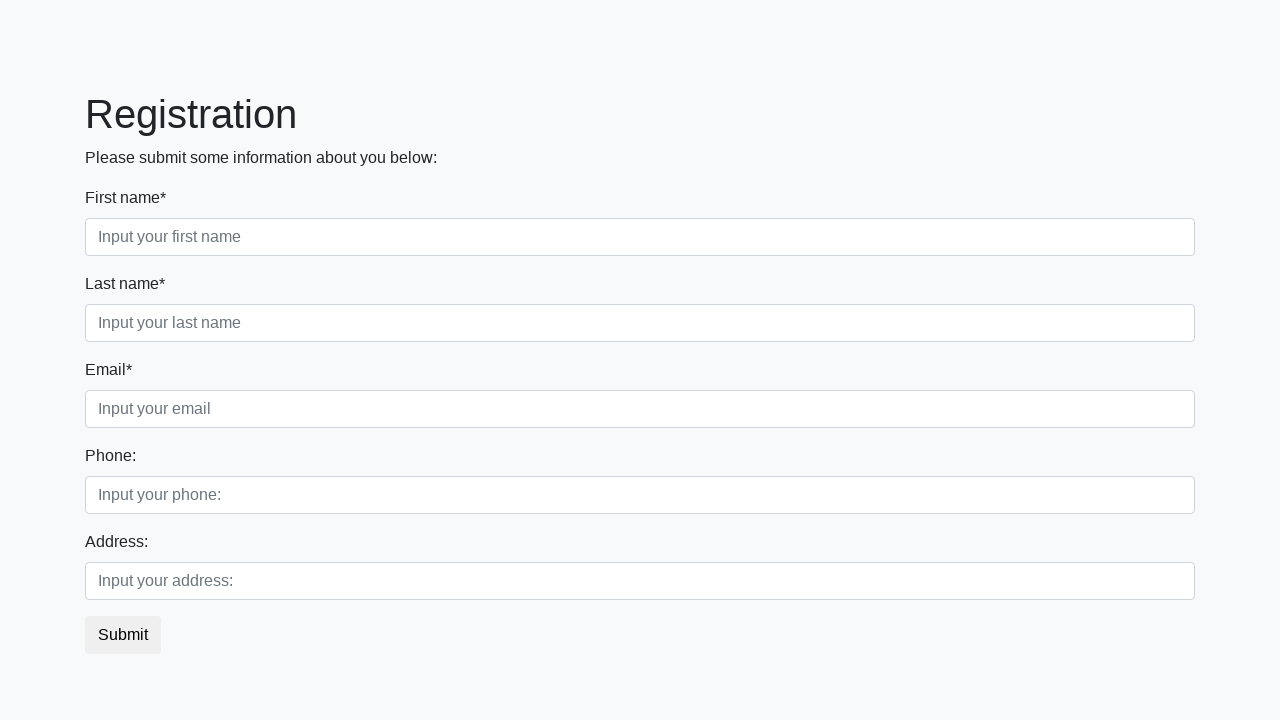

Filled first name field with 'Ivan' on .first_block .first
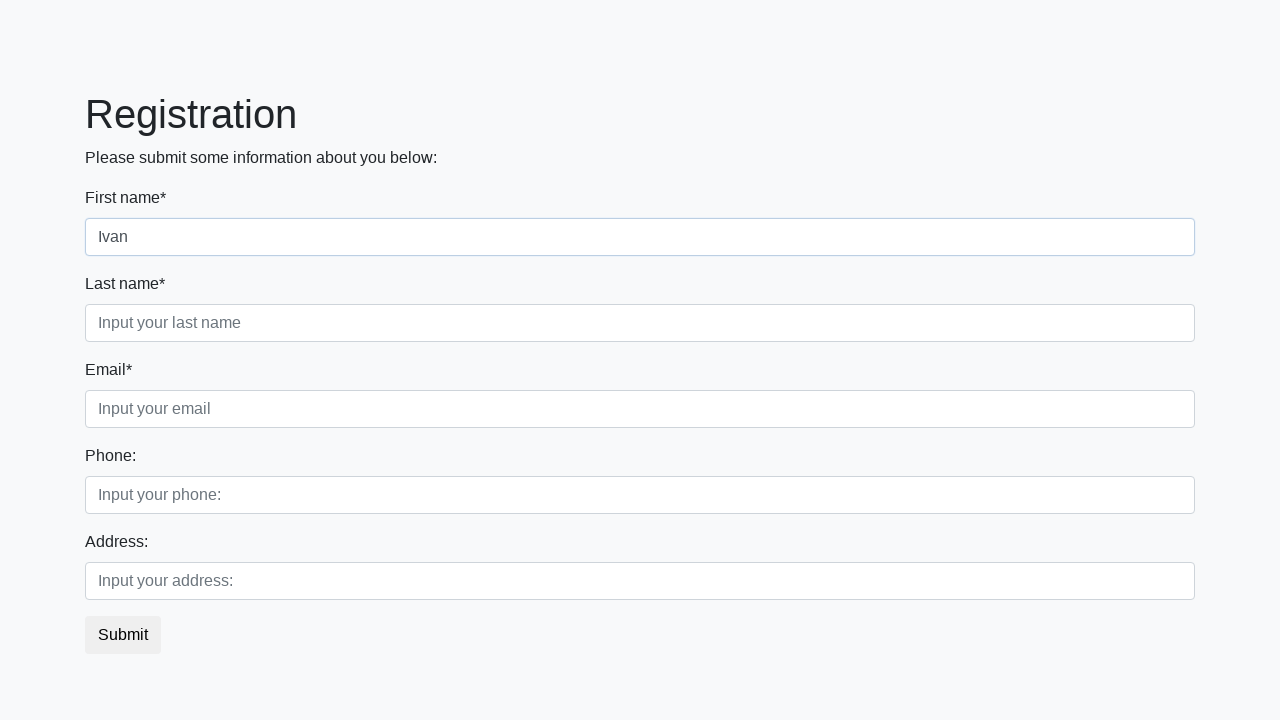

Filled last name field with 'Ivanov' on .first_block .second
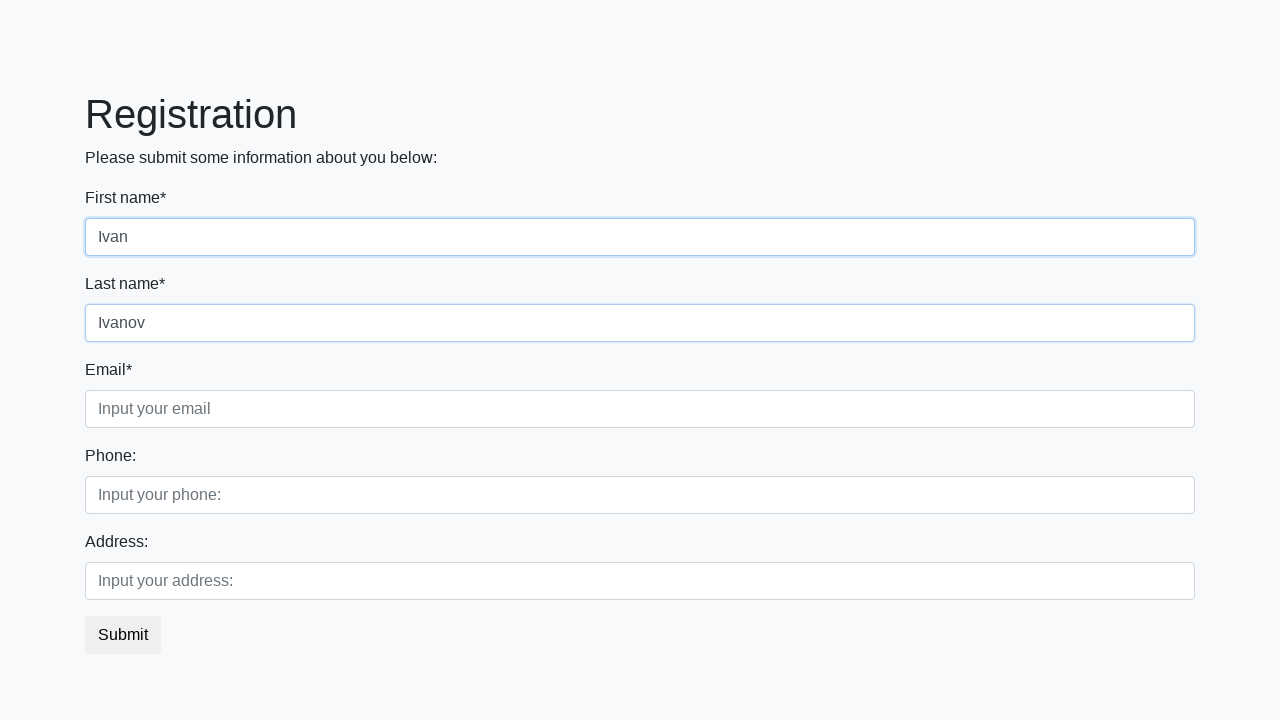

Filled email field with 'ivan@gmail.com' on .first_block .third
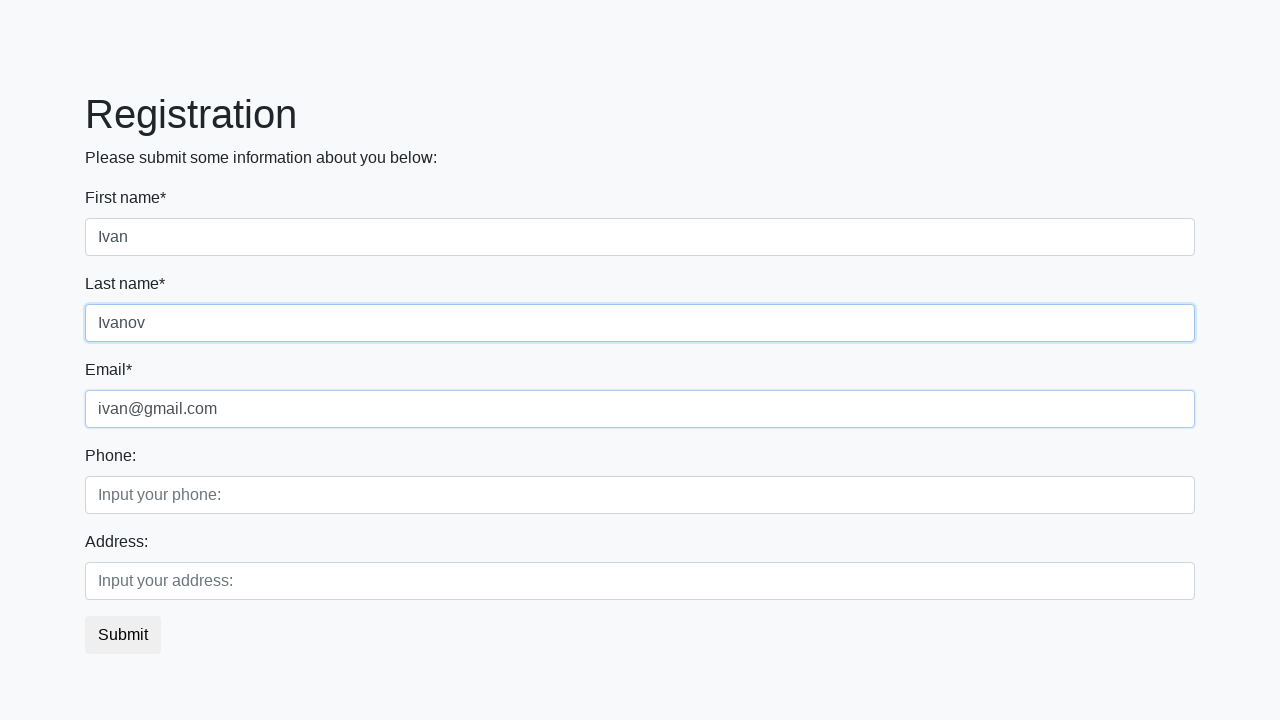

Clicked submit button to register at (123, 635) on button.btn
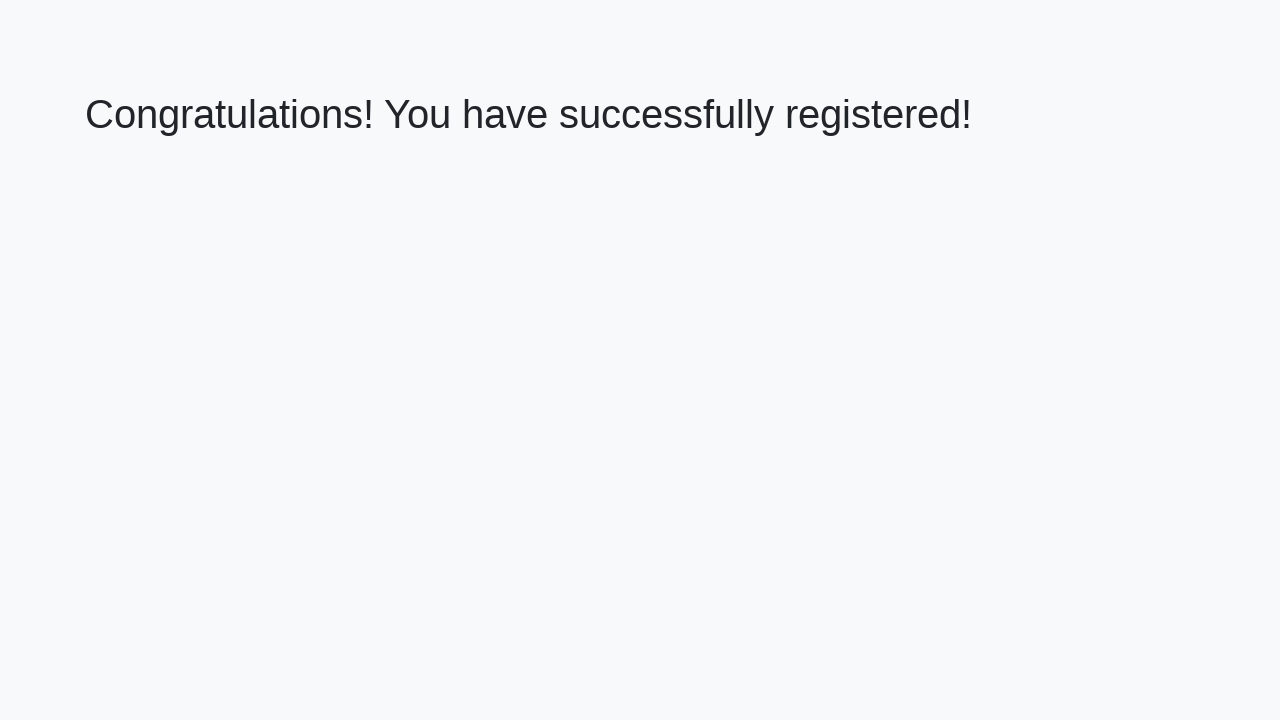

Success message heading loaded
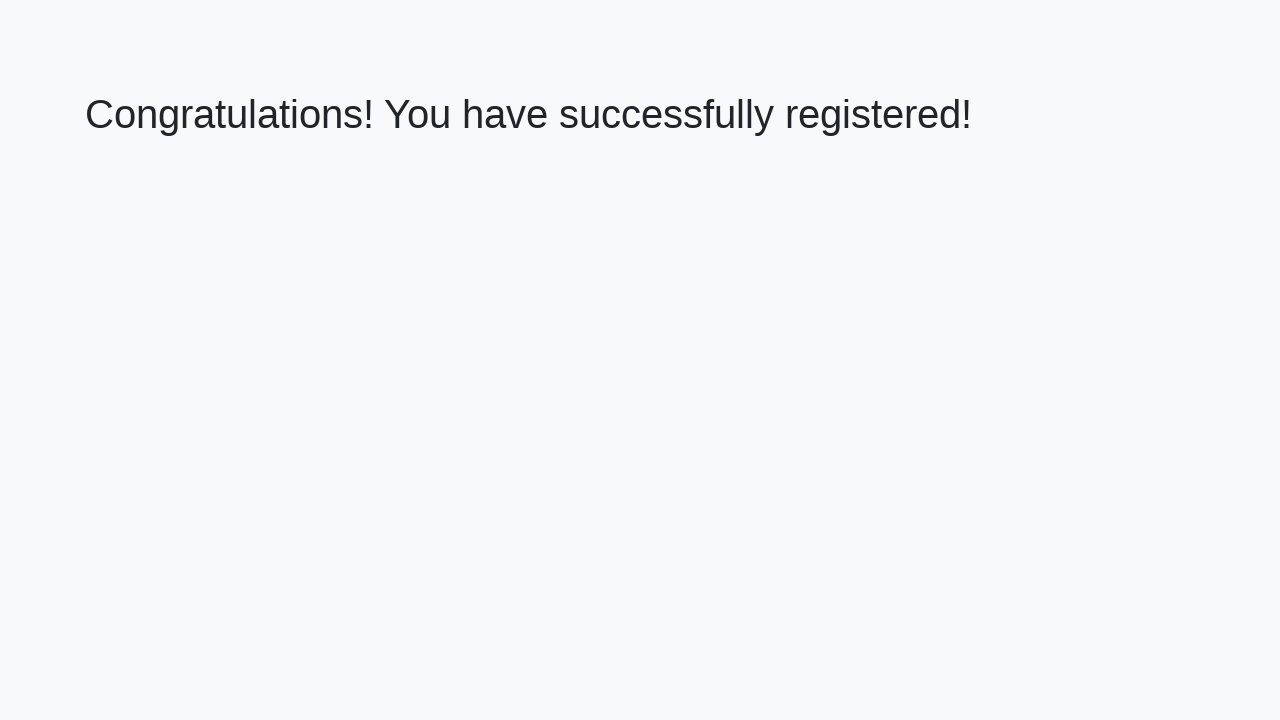

Retrieved success message text
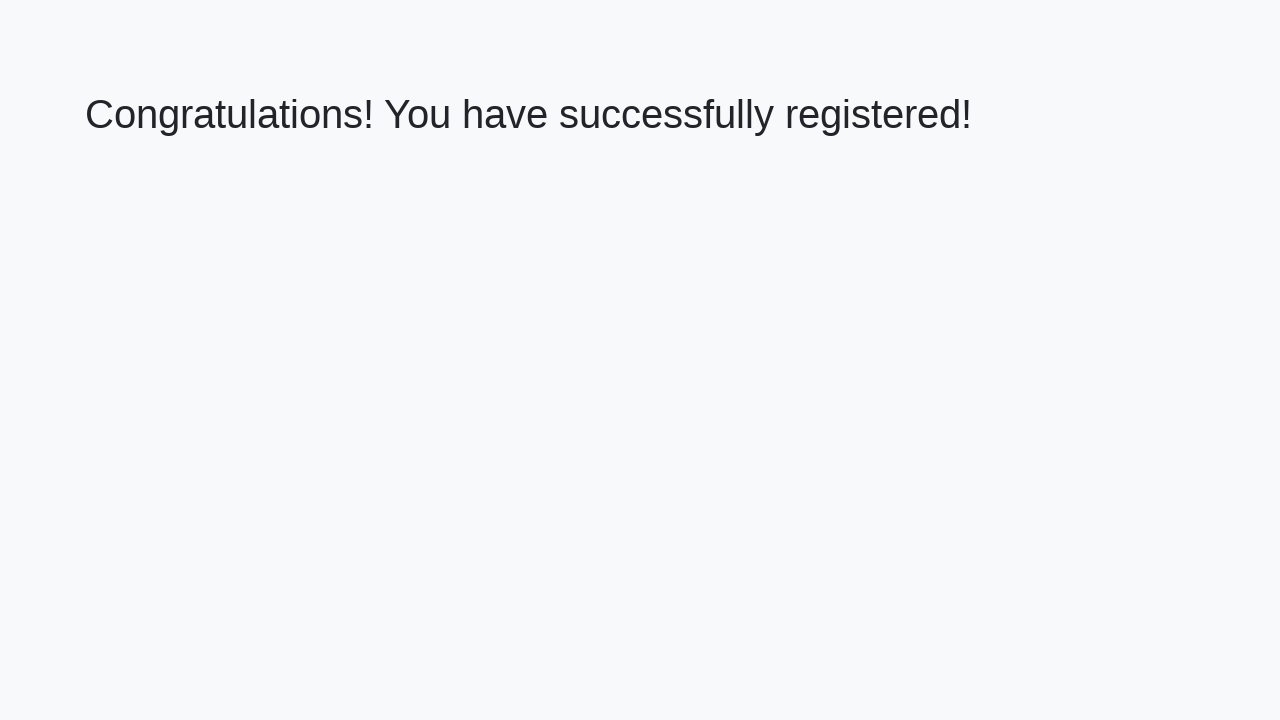

Verified success message: 'Congratulations! You have successfully registered!'
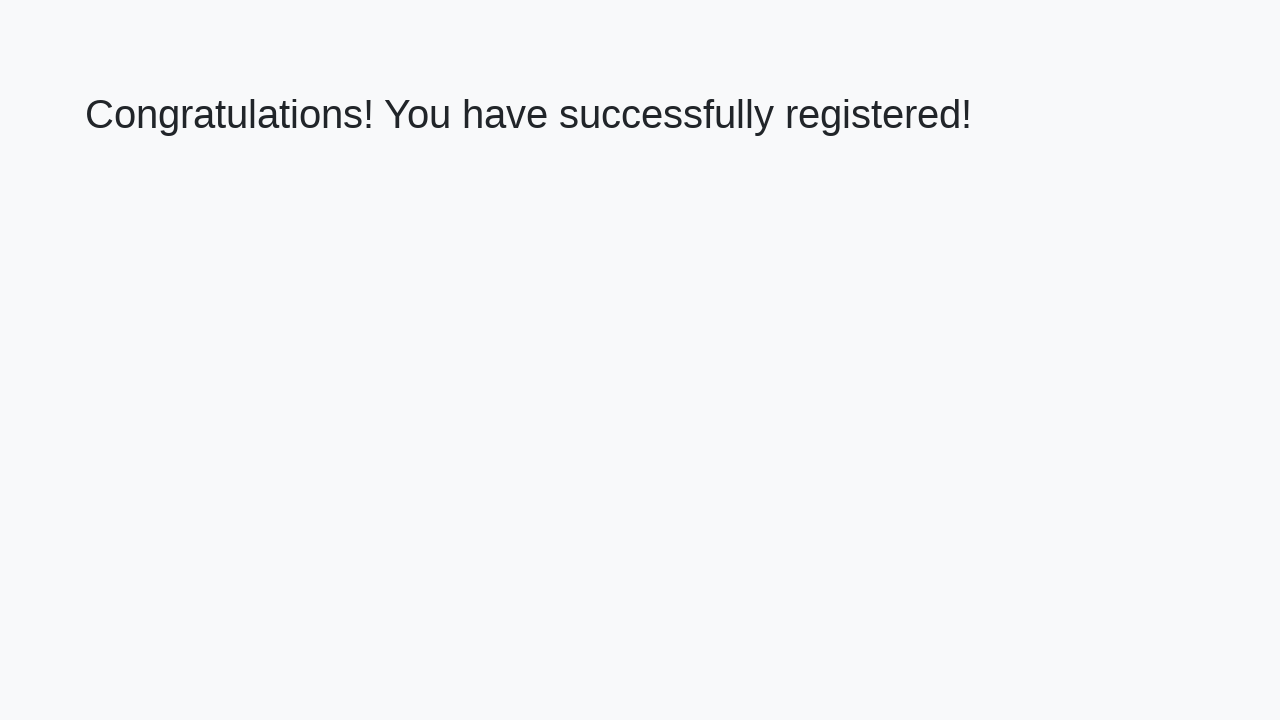

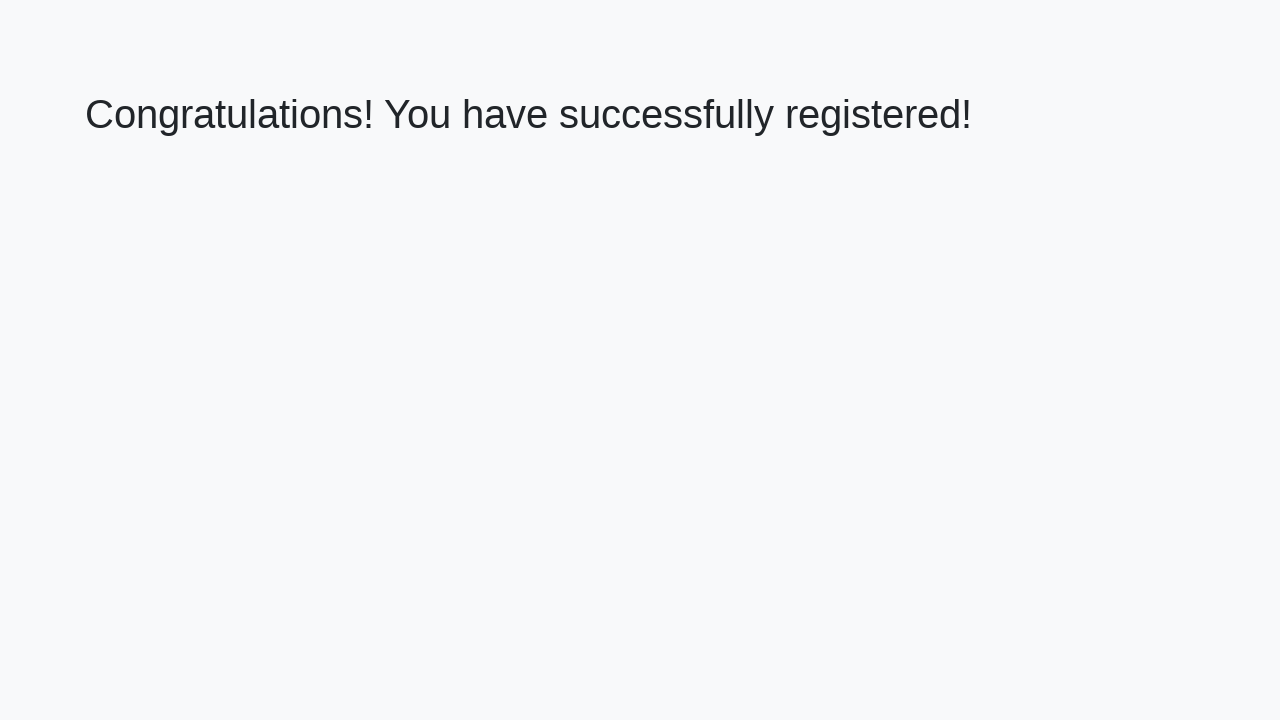